Tests triggering a print dialog on the Selenium website using keyboard shortcut (Ctrl+P) and handling it by pressing Enter to dismiss.

Starting URL: https://www.selenium.dev/

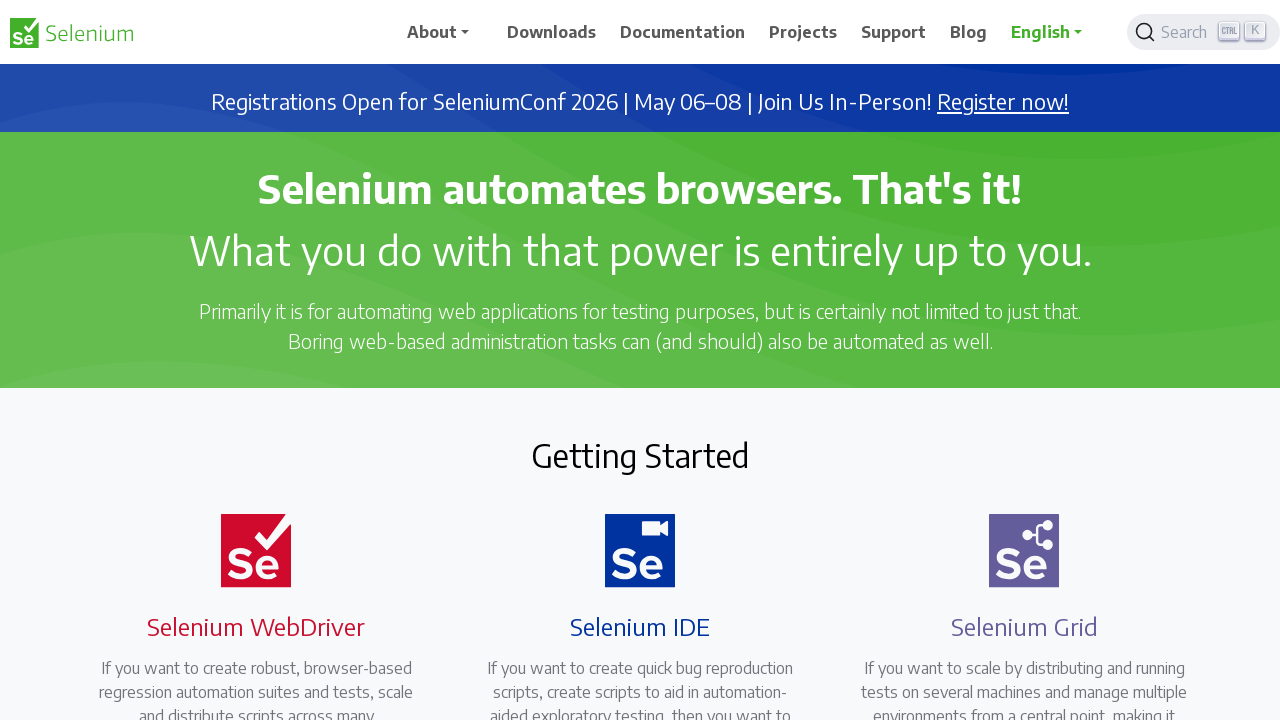

Navigated to Selenium website homepage
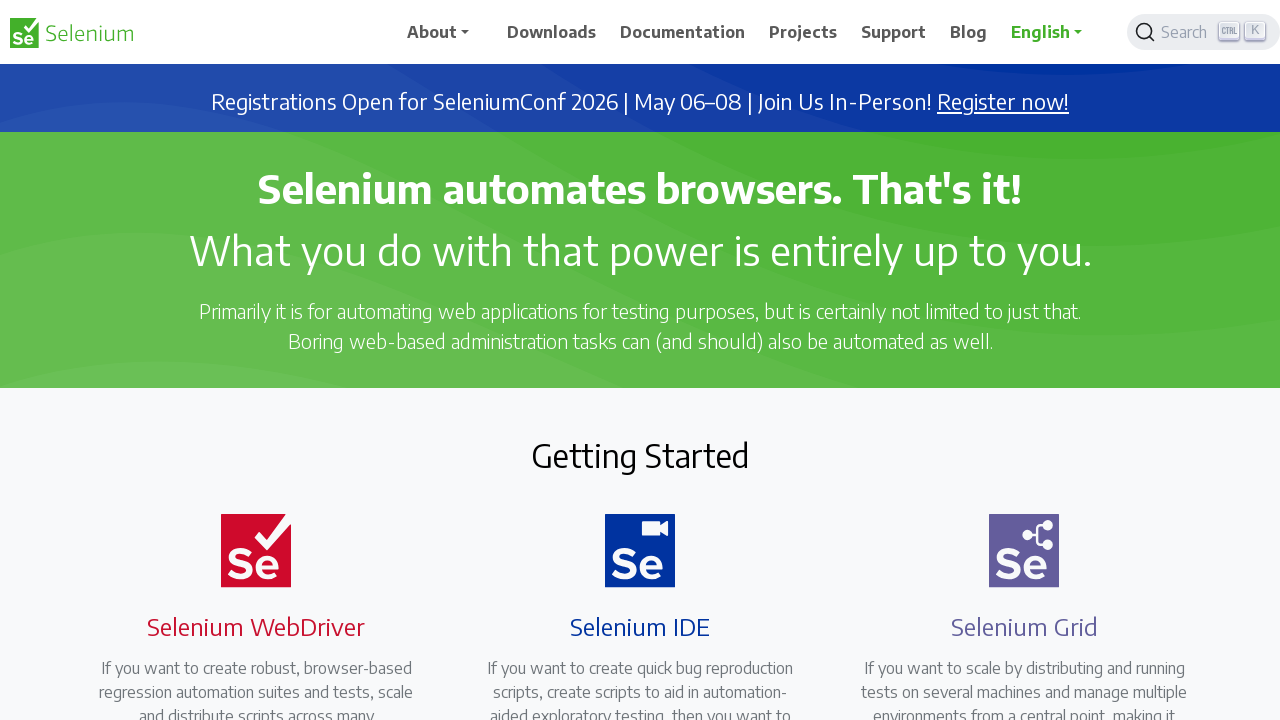

Pressed Ctrl+P to trigger print dialog
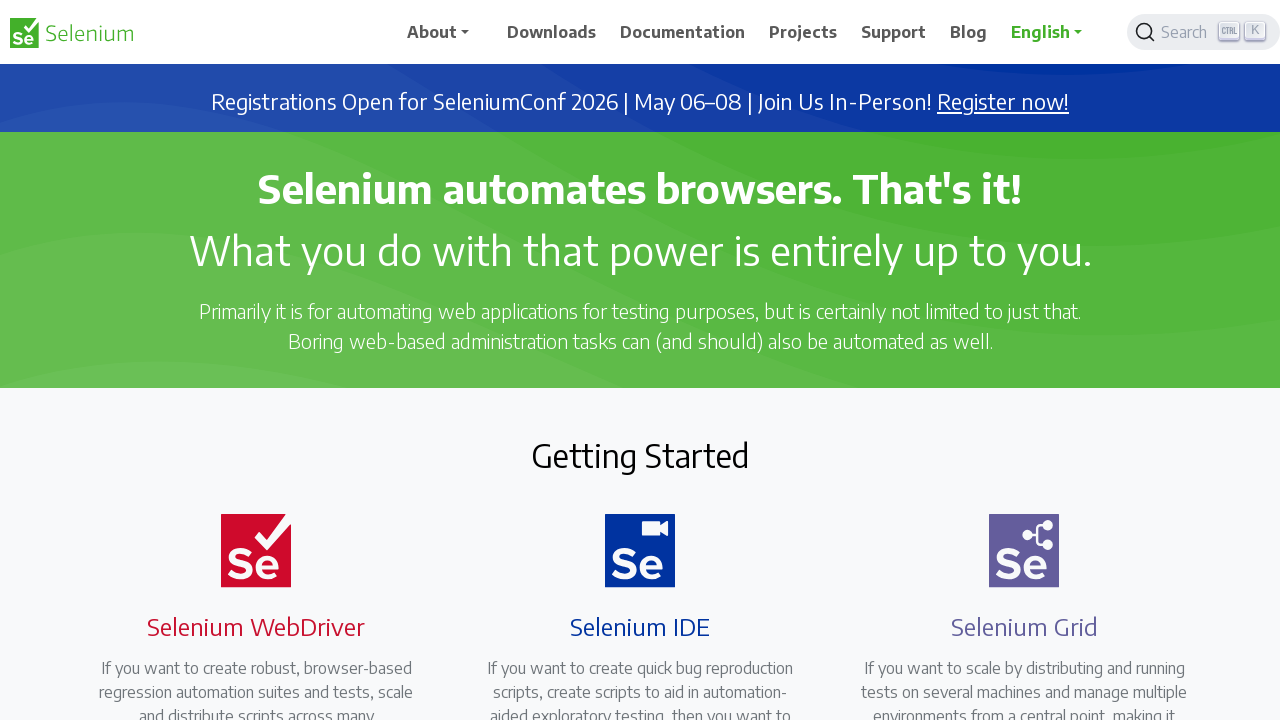

Waited 2 seconds for print dialog to appear
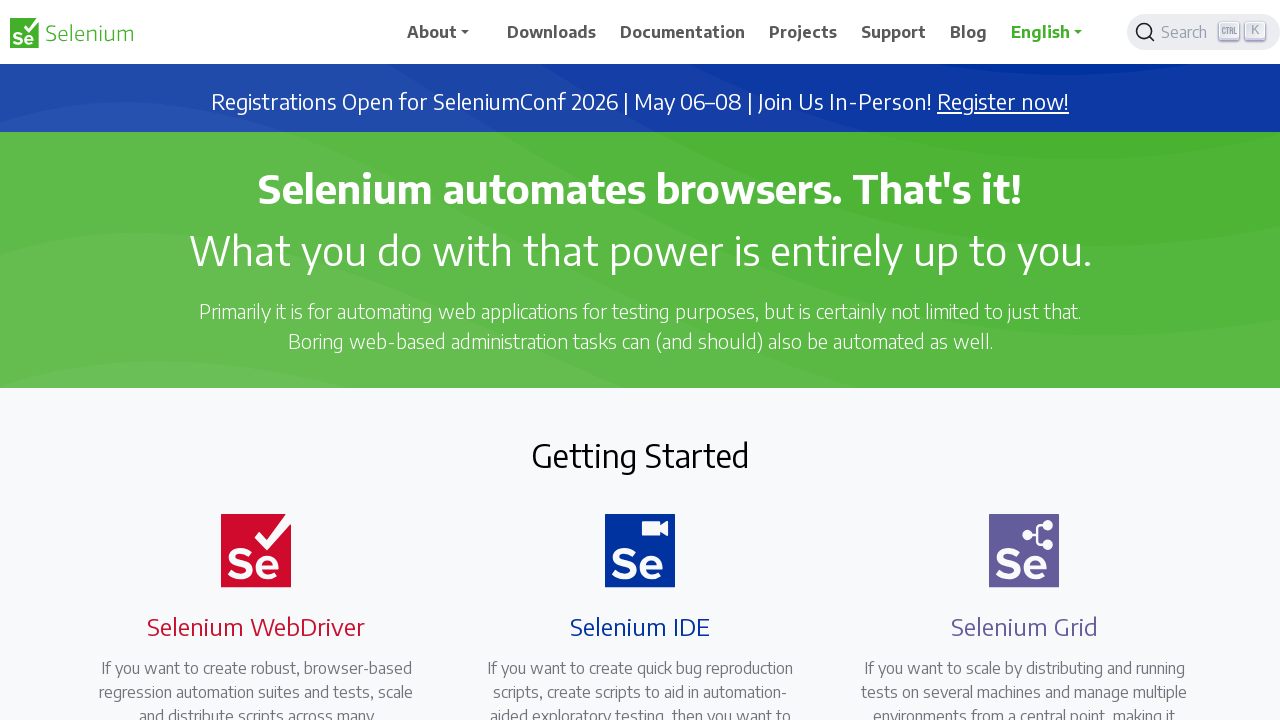

Pressed Tab to navigate within the print dialog
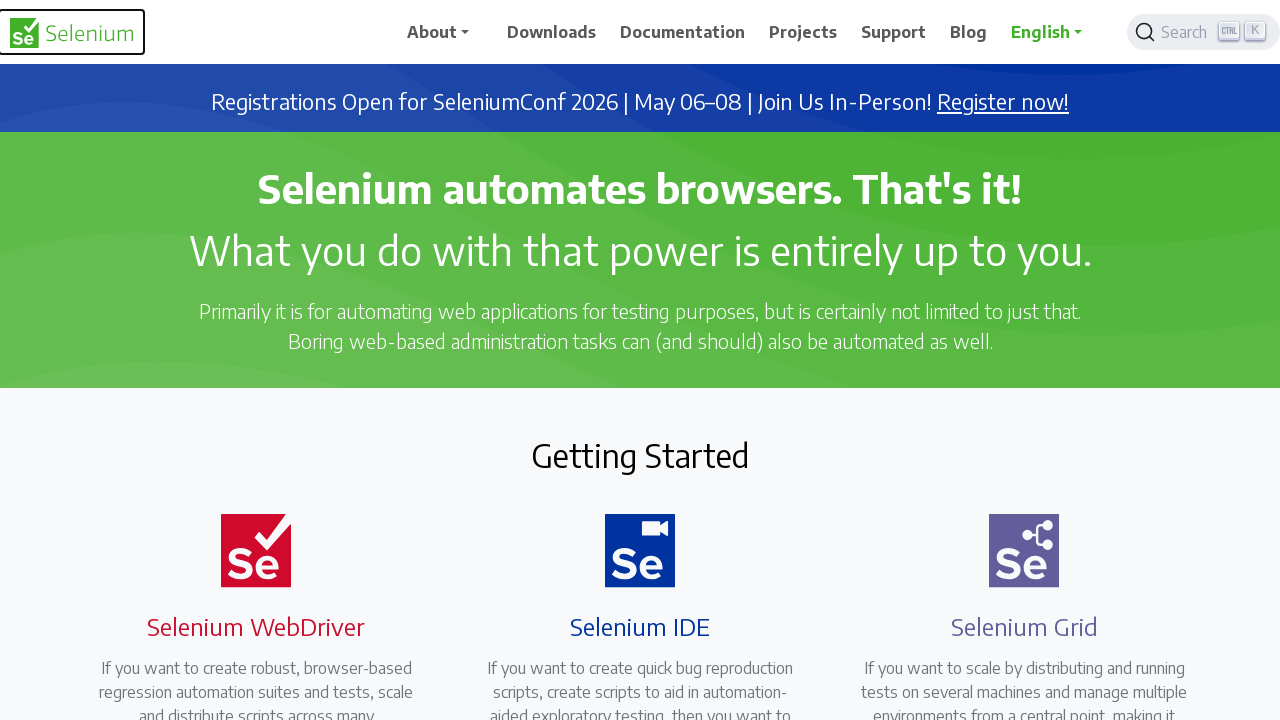

Waited 2 seconds
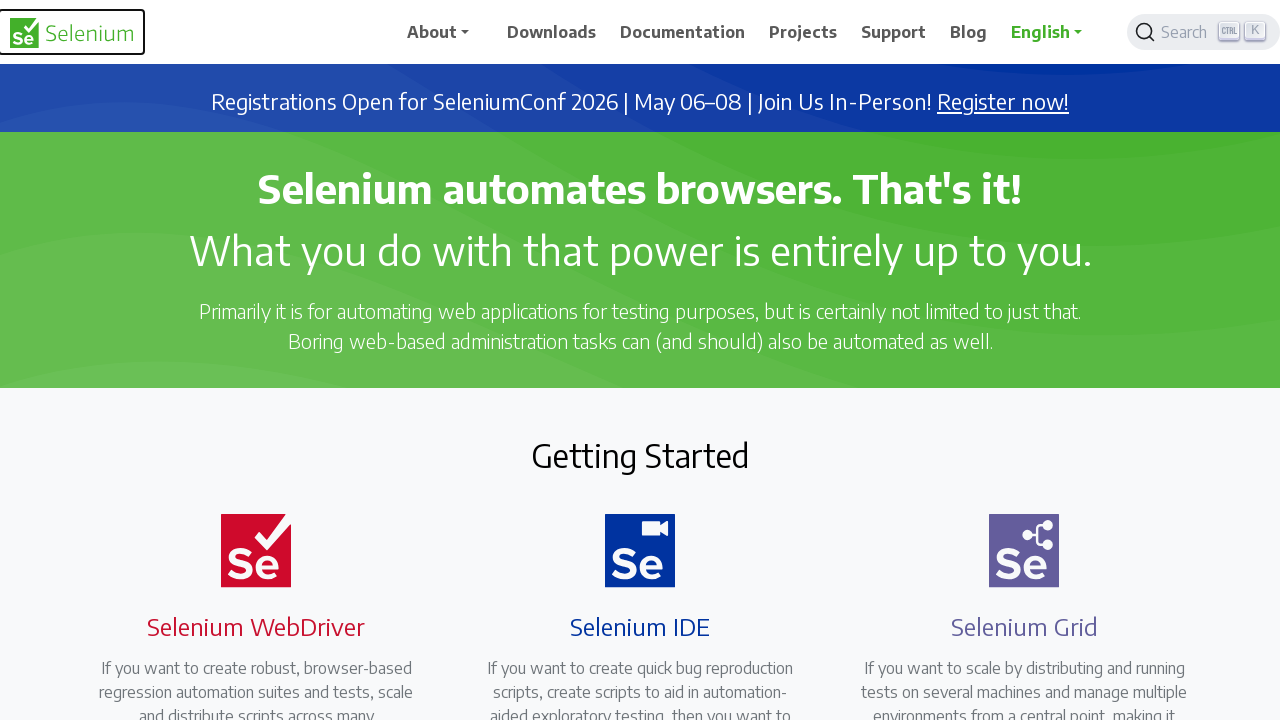

Pressed Enter to dismiss the print dialog
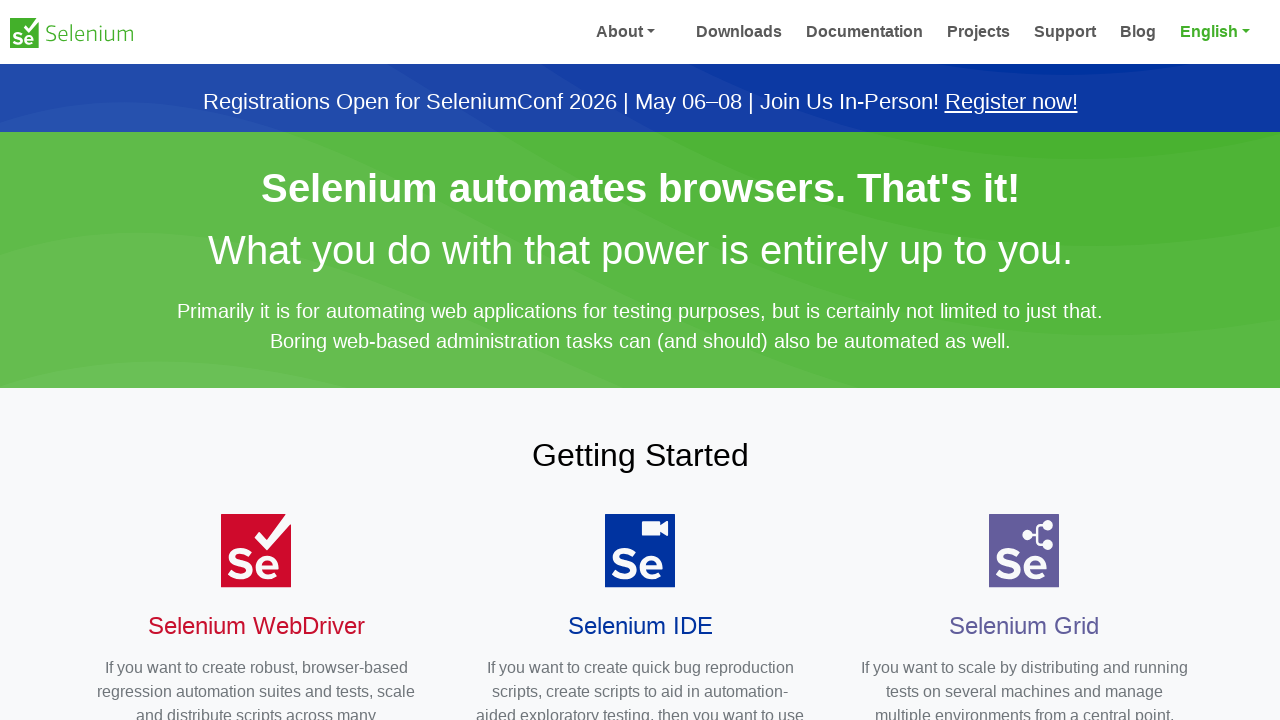

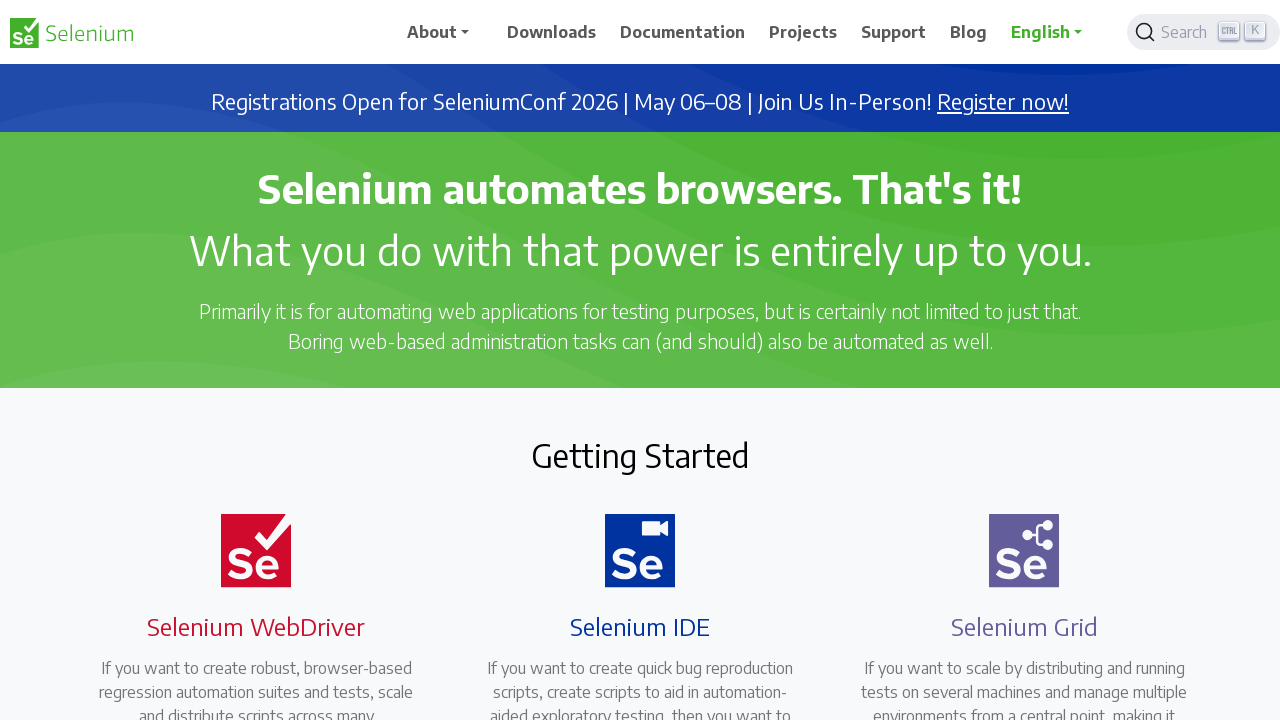